Navigates through a JavaScript-rendered quotes website, waiting for dynamically loaded content and clicking through pagination to verify multi-page navigation works correctly.

Starting URL: https://quotes.toscrape.com/js/

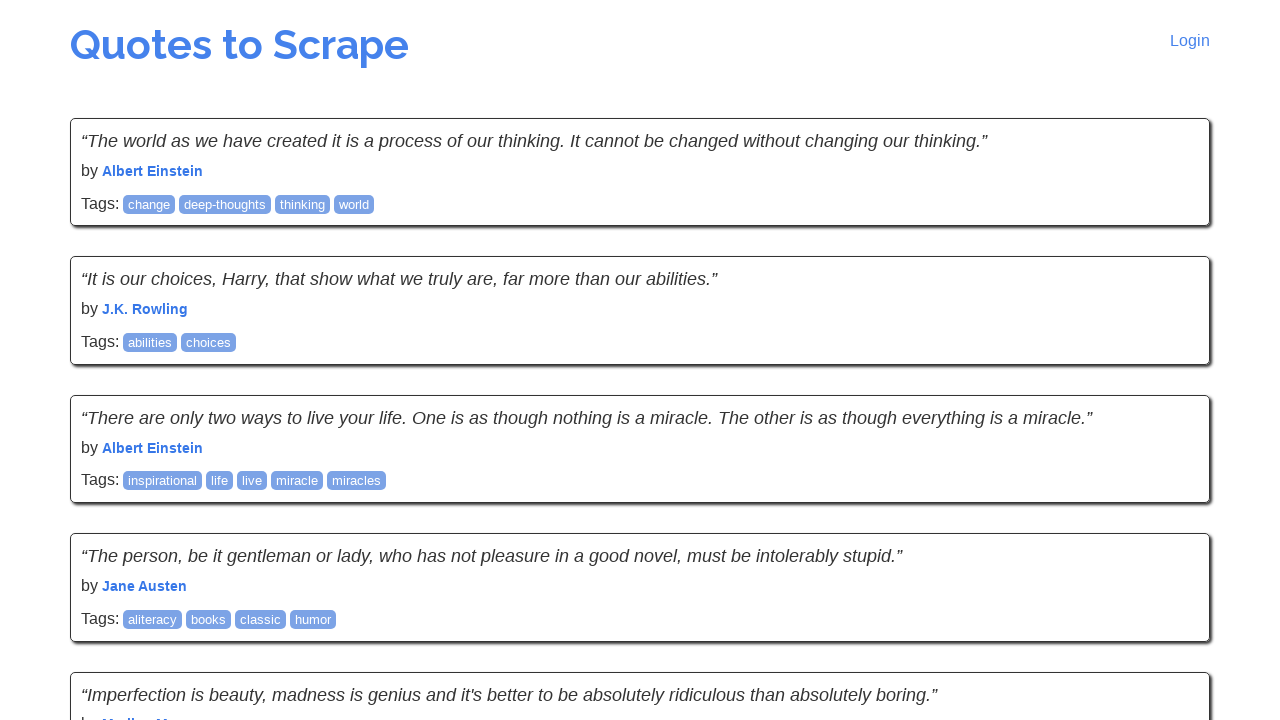

Waited for quotes to load on first page (JS-rendered content)
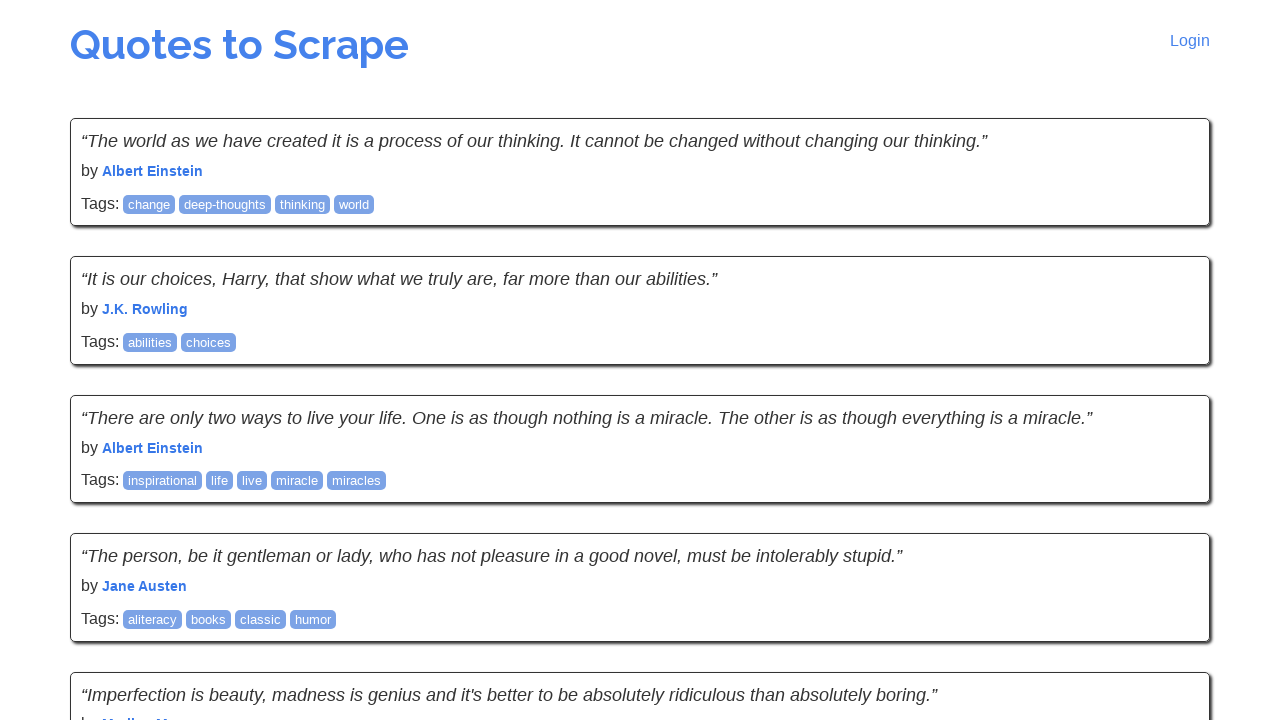

Verified quote text elements are visible on page 1
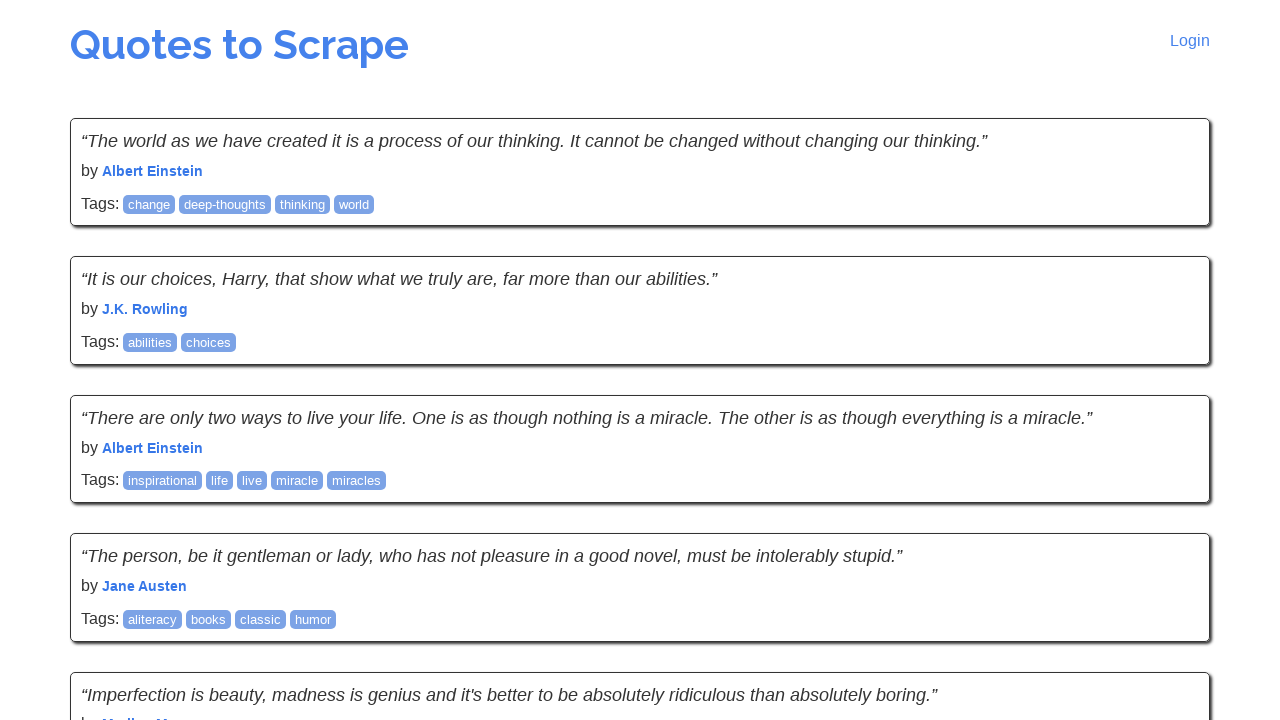

Verified quote author elements are visible on page 1
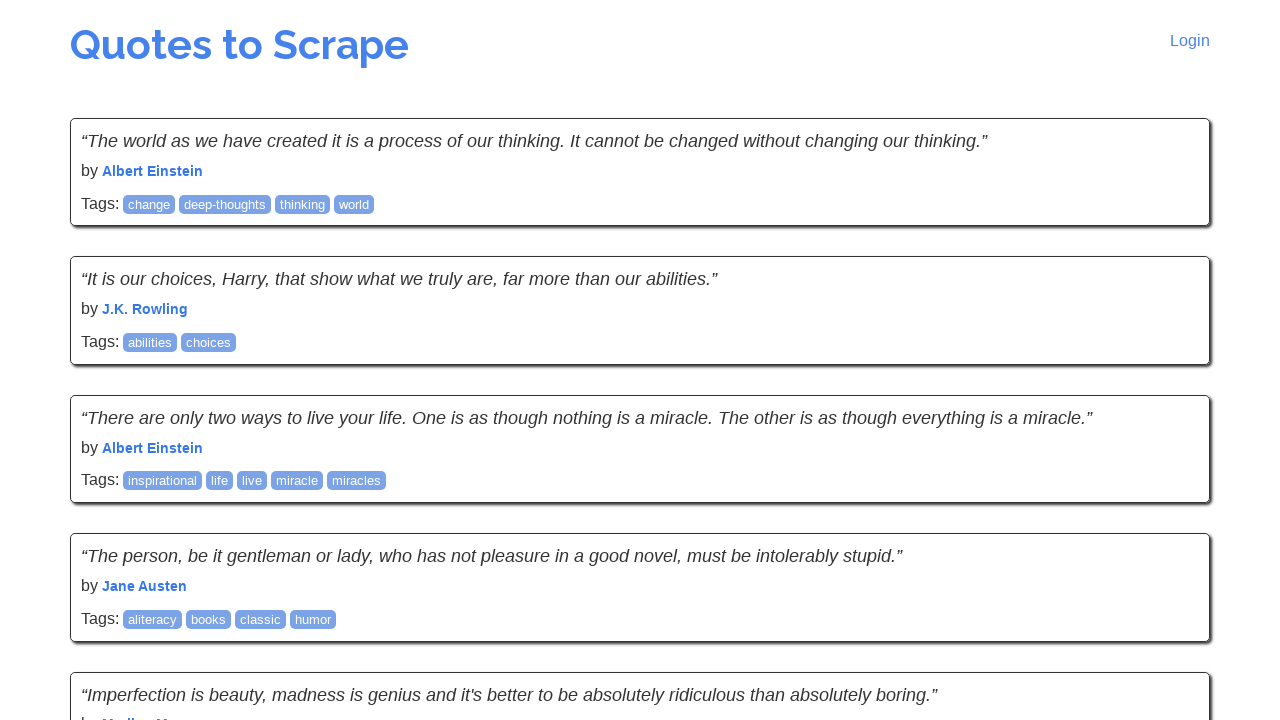

Queried for next page button
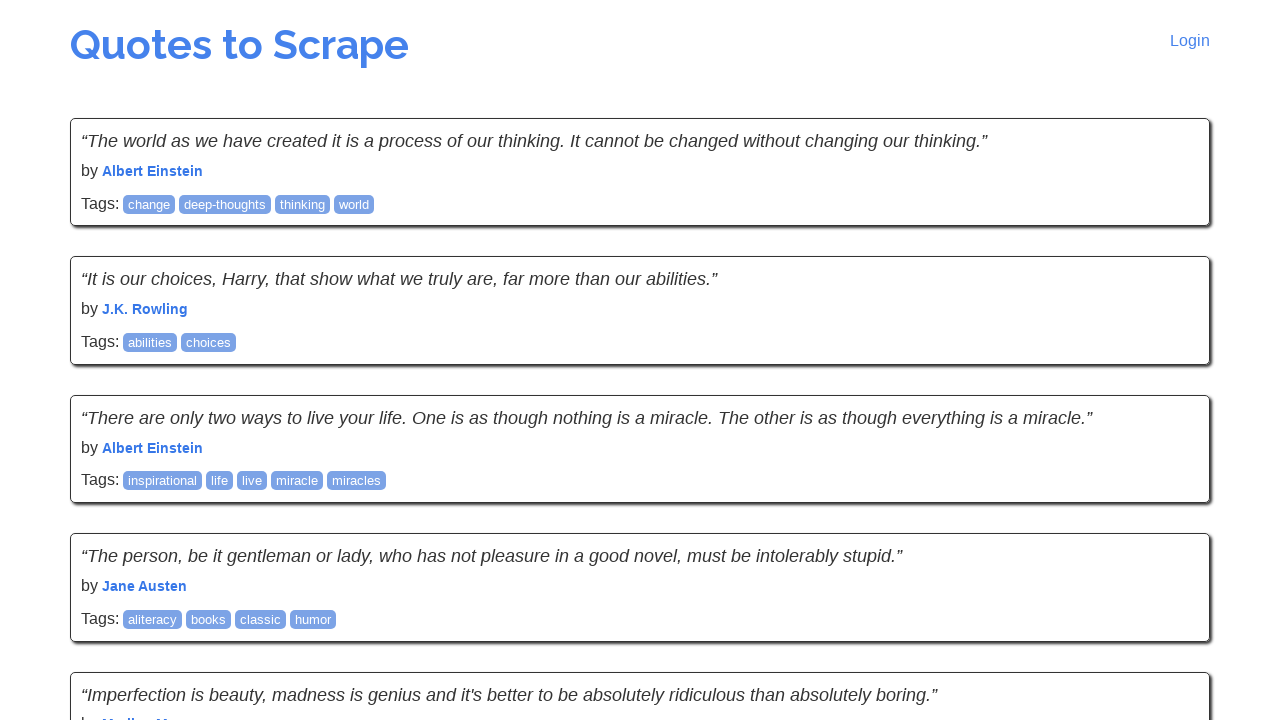

Clicked next page button to navigate to page 2
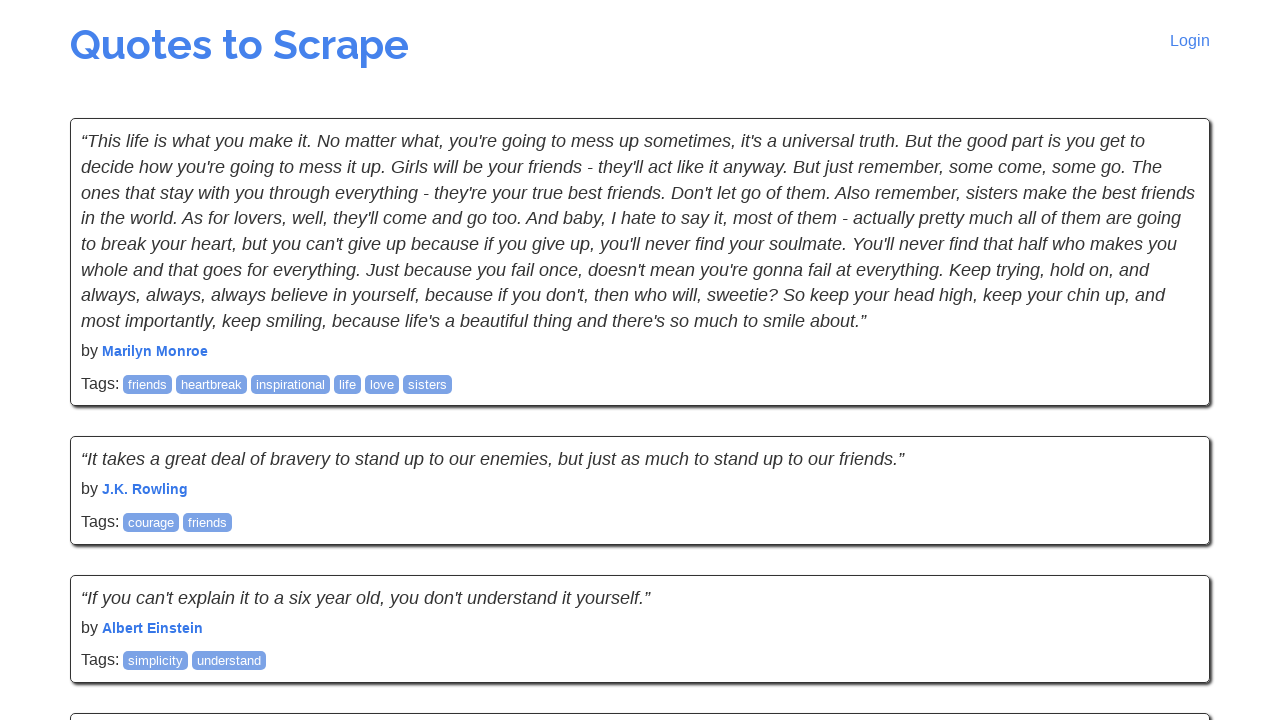

Waited for quotes to load on page 2
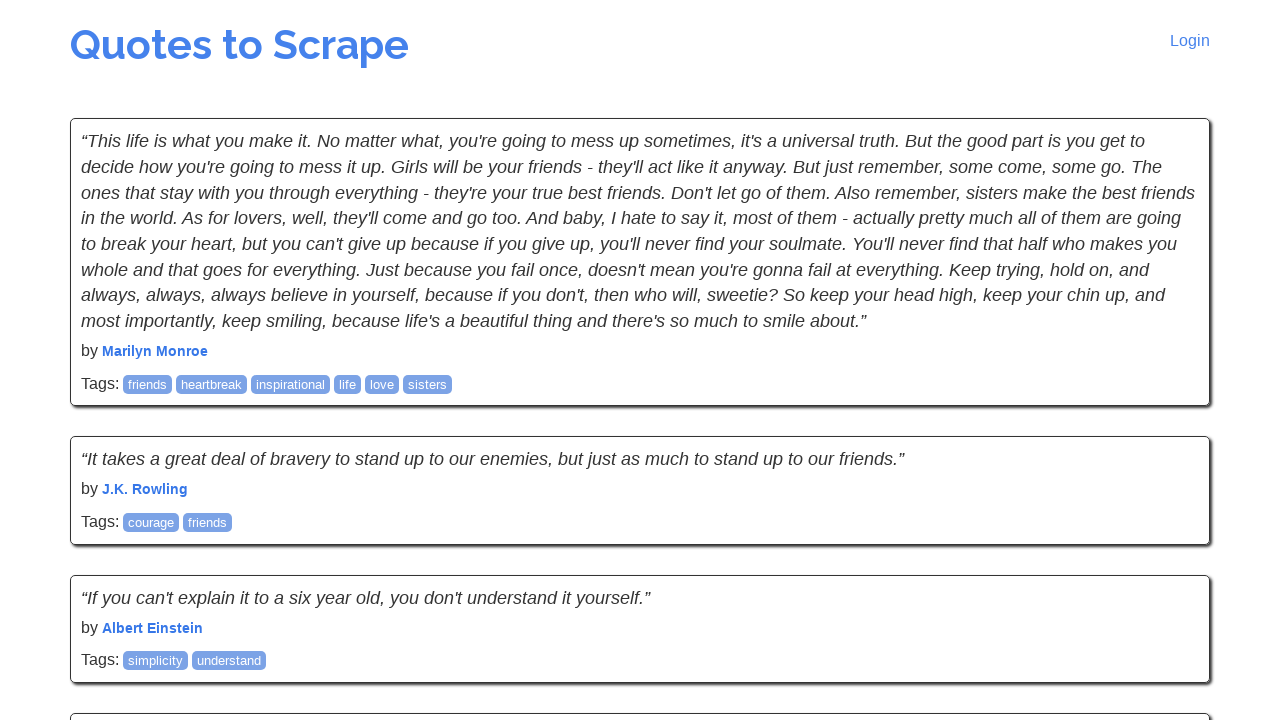

Queried for next page button on page 2
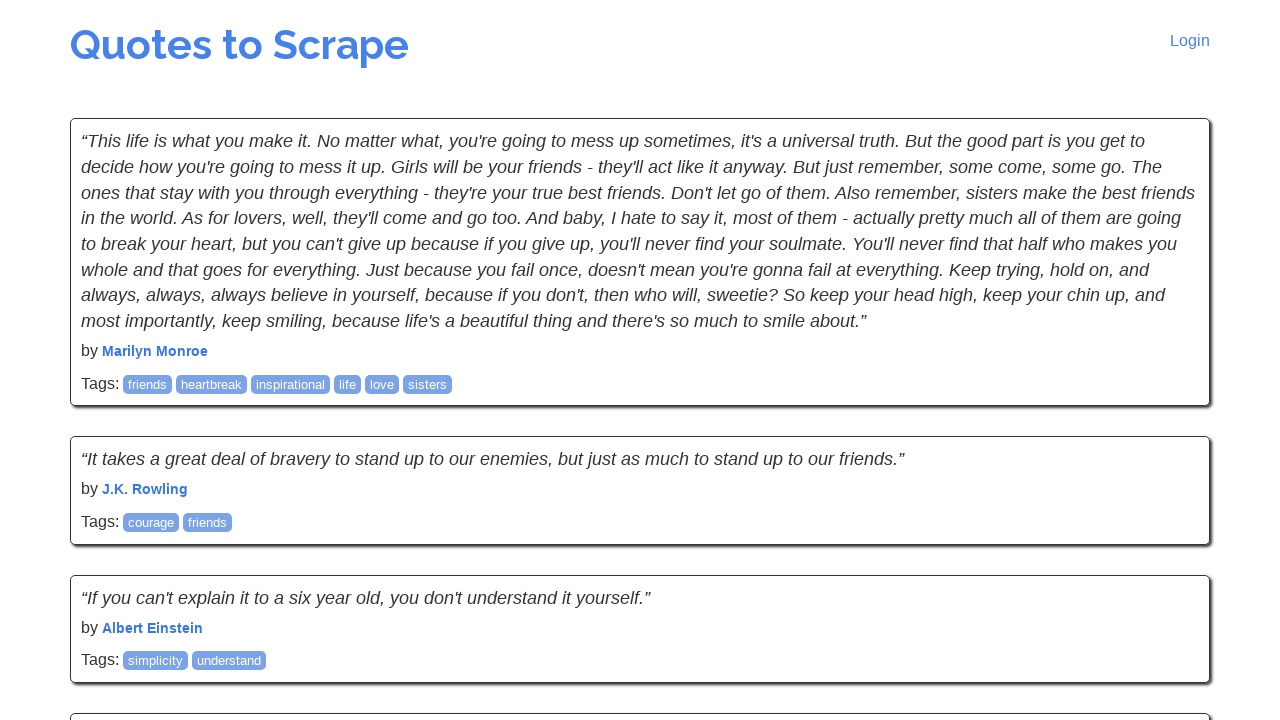

Clicked next page button to navigate to page 3
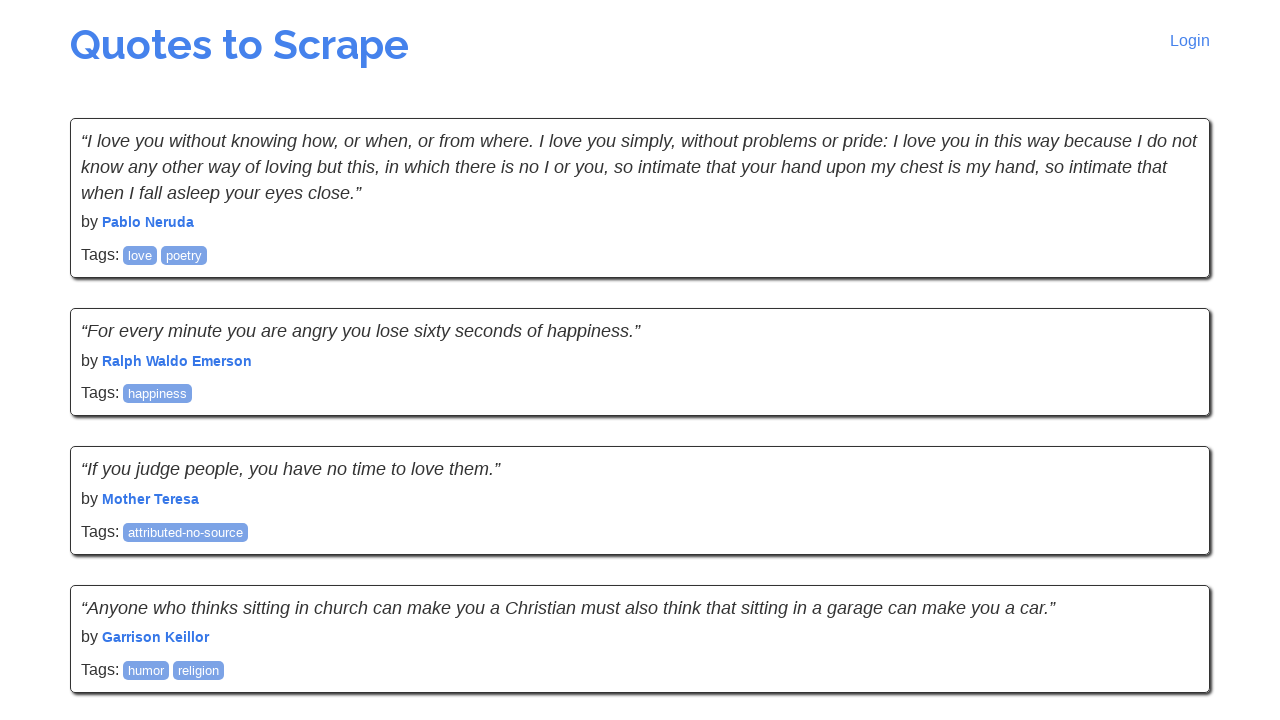

Waited for quotes to load on page 3
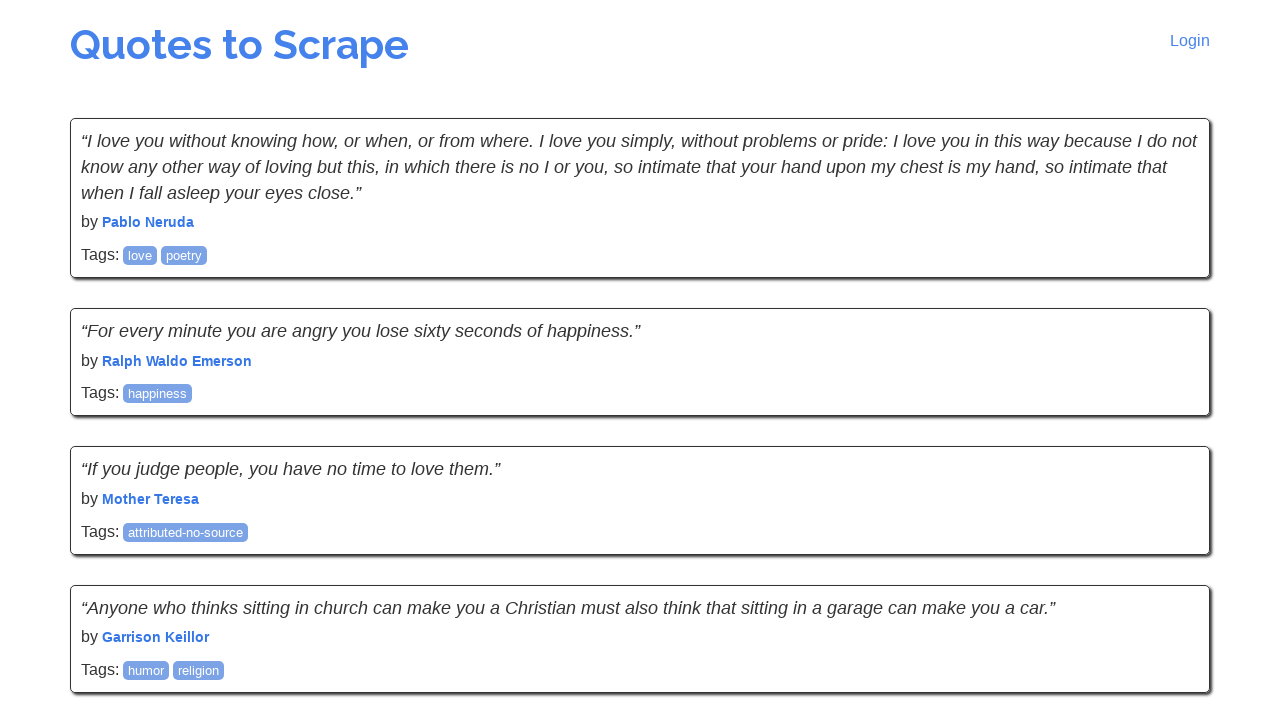

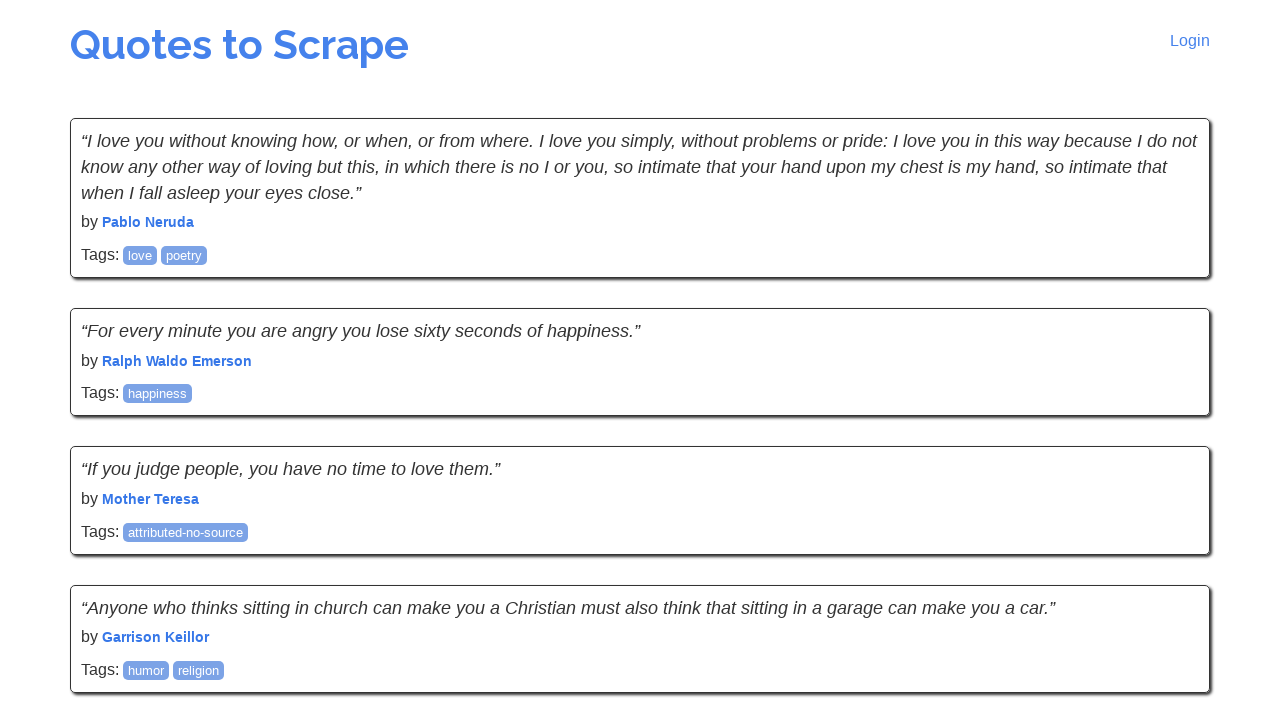